Navigates to Demoblaze website and validates the category links in the sidebar by checking their visibility, enabled state, and text content

Starting URL: https://www.demoblaze.com/

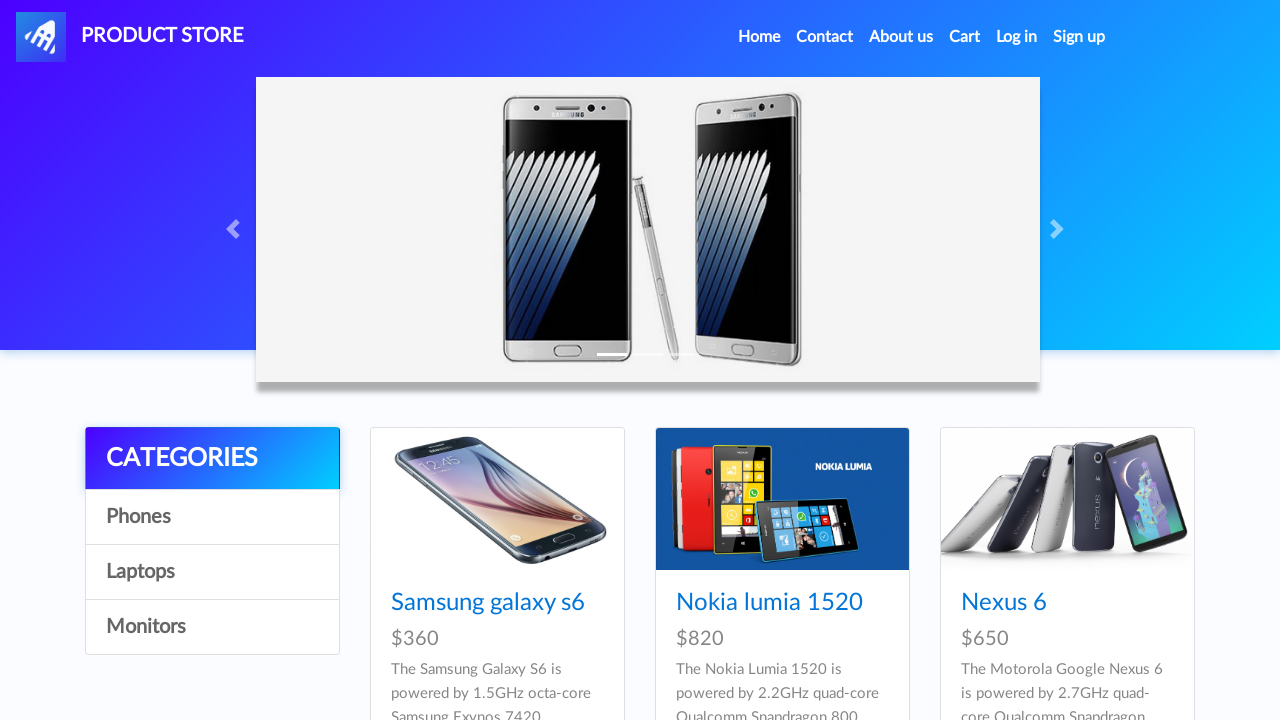

Navigated to Demoblaze website
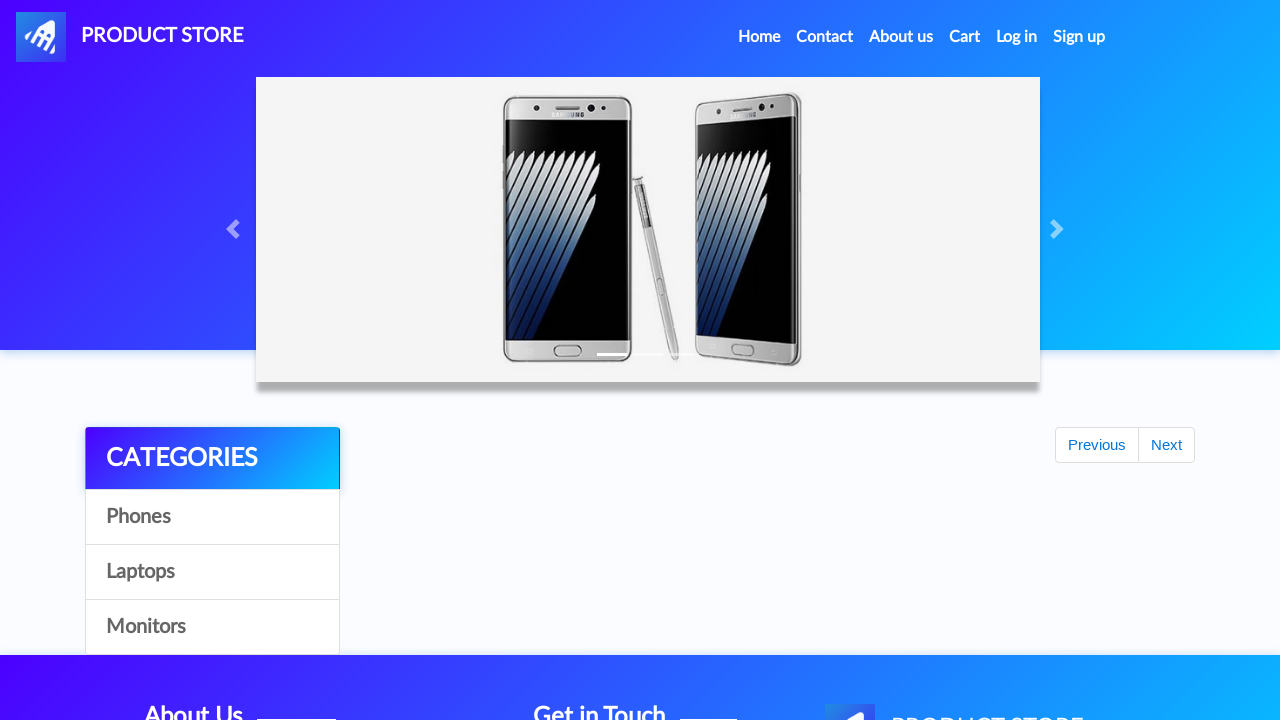

Retrieved all category links from sidebar
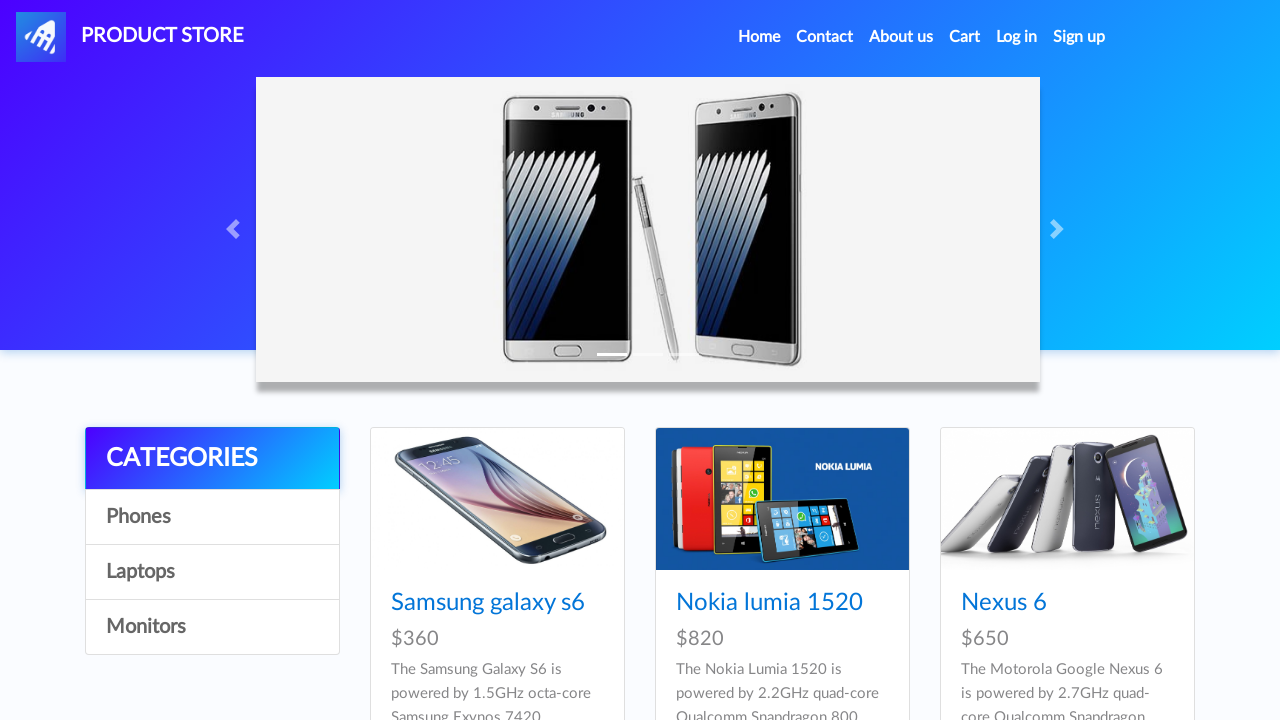

Verified category 0 is visible
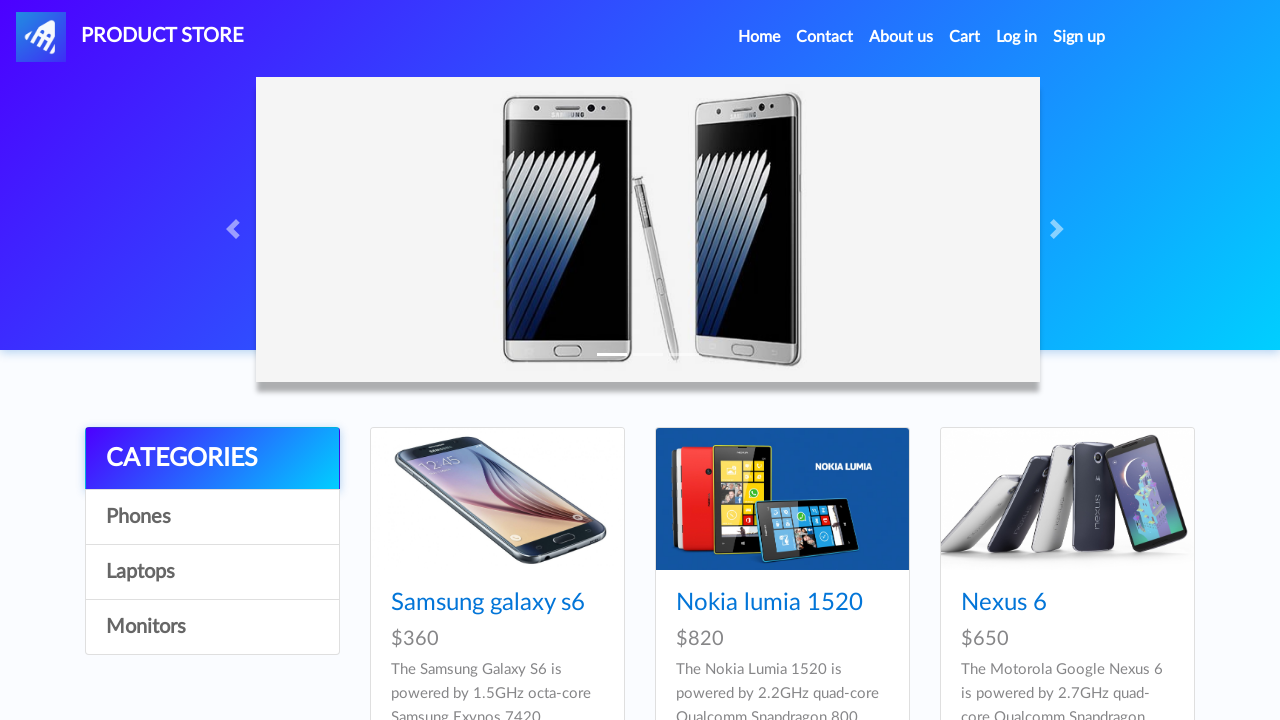

Verified category 0 is enabled
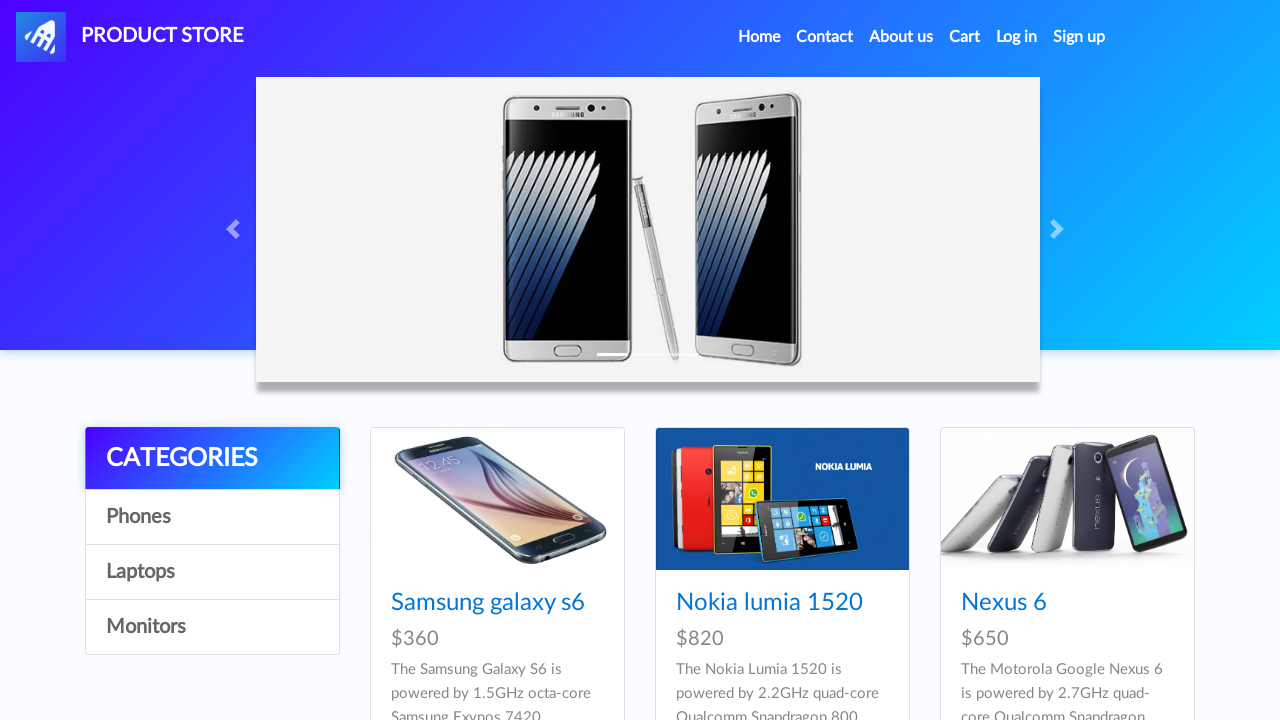

Validated category 0 text content: 'CATEGORIES' matches expected 'CATEGORIES'
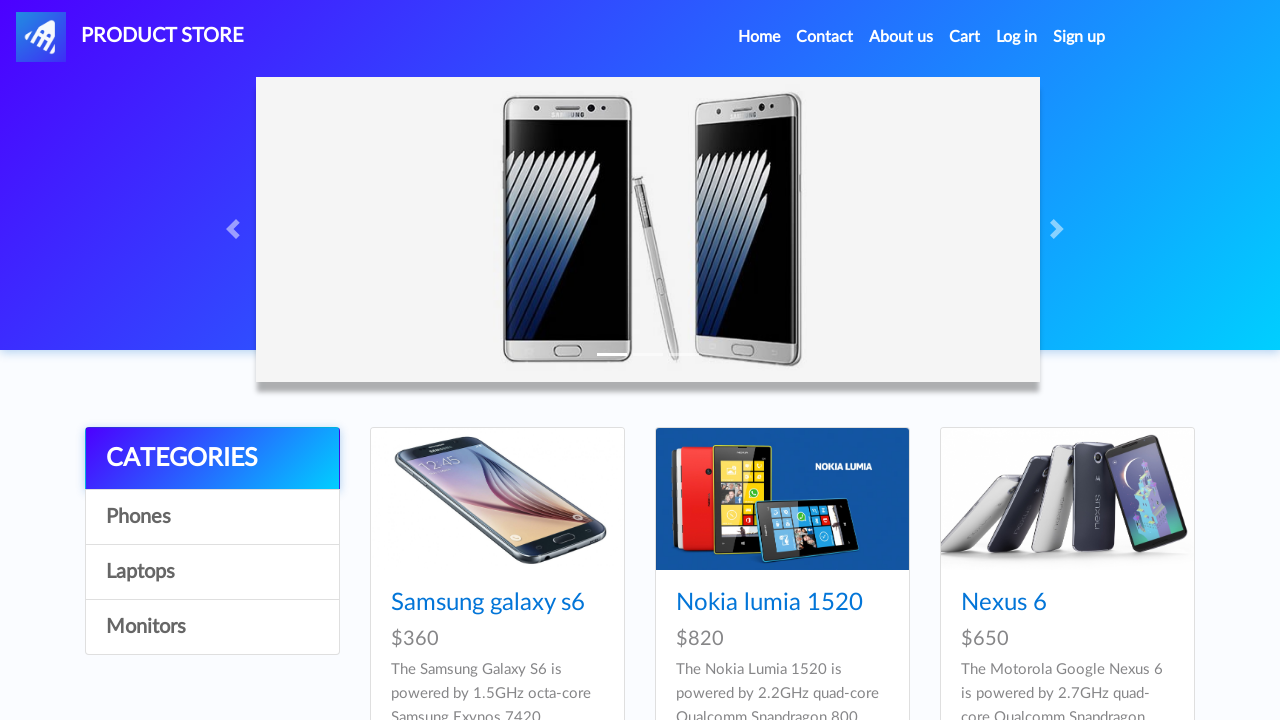

Verified category 1 is visible
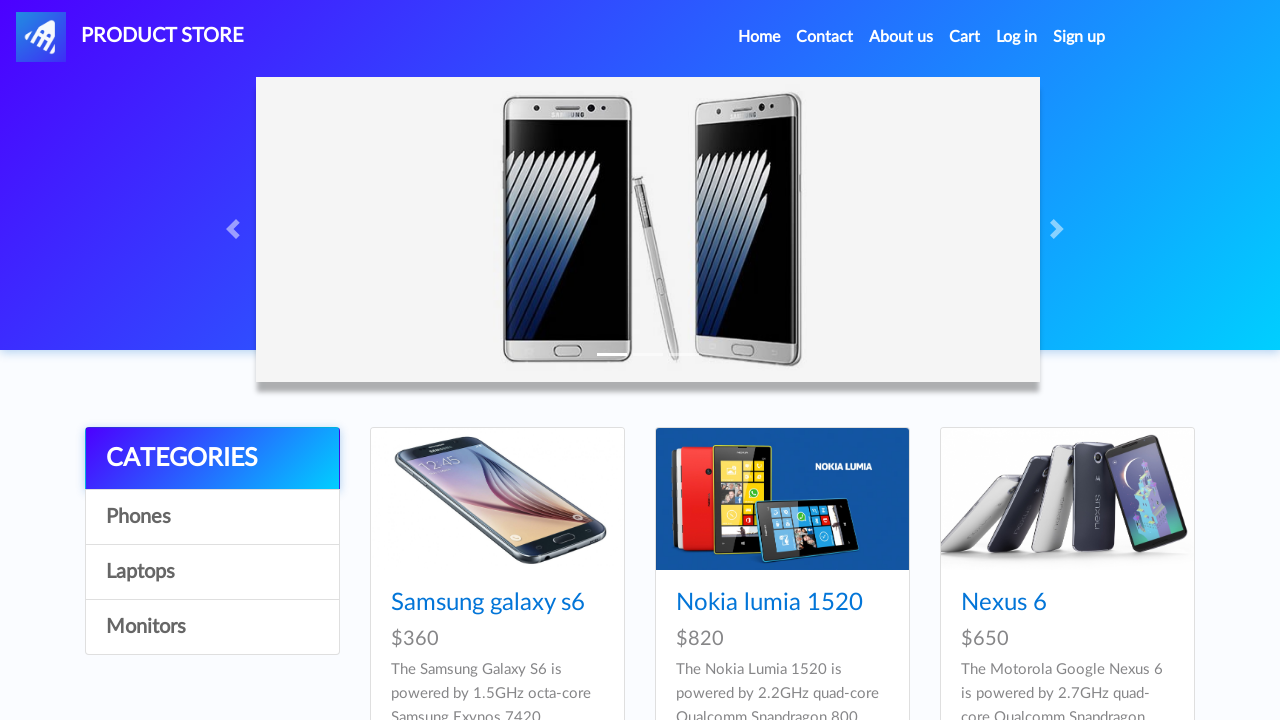

Verified category 1 is enabled
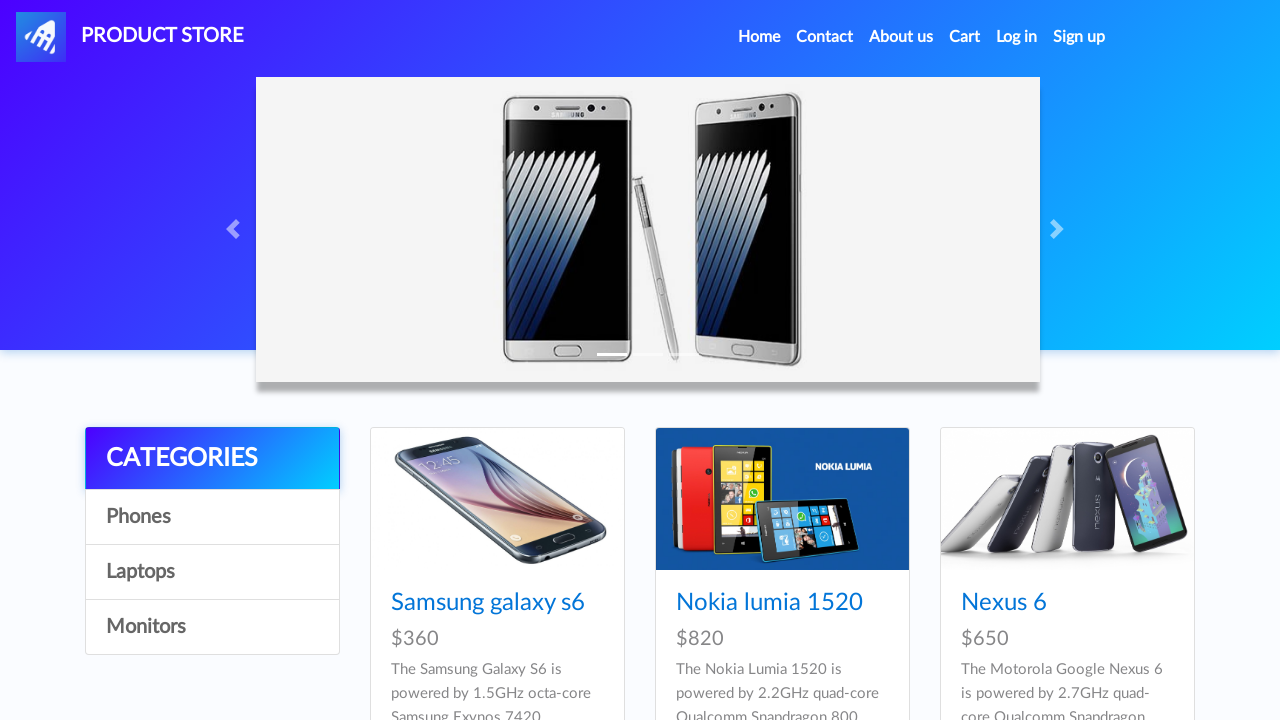

Validated category 1 text content: 'Phones' matches expected 'Phones'
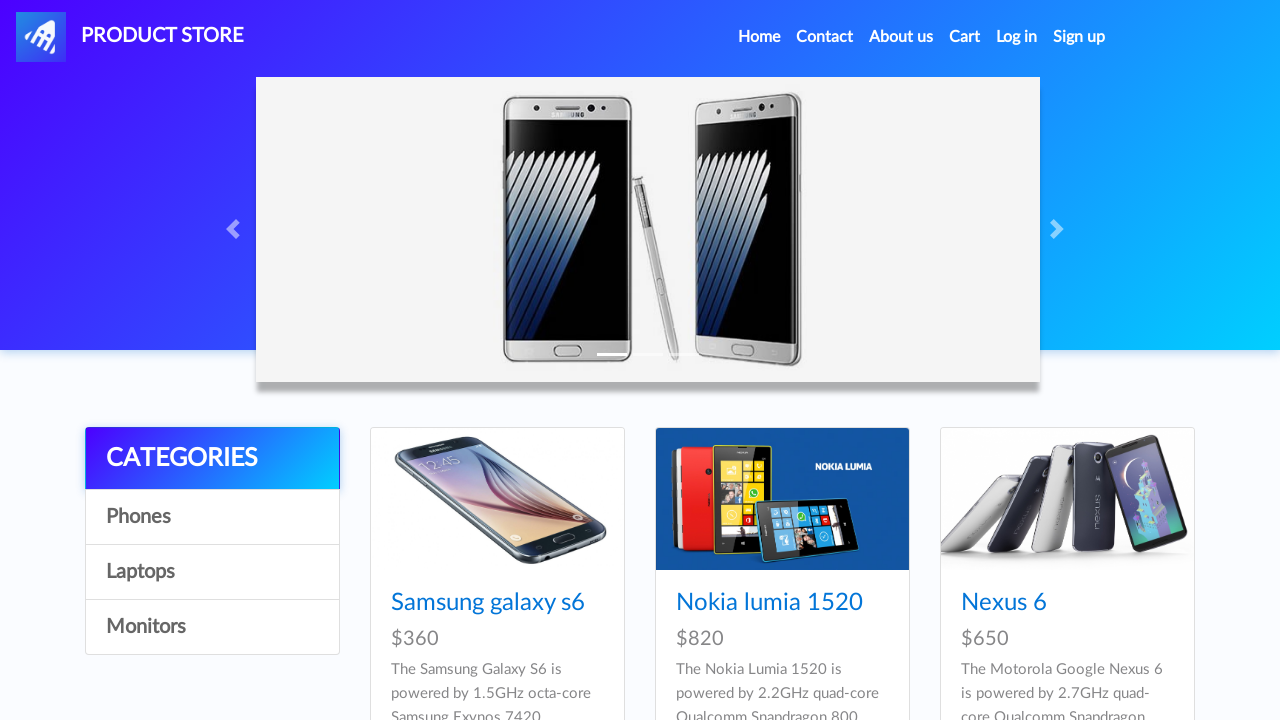

Verified category 2 is visible
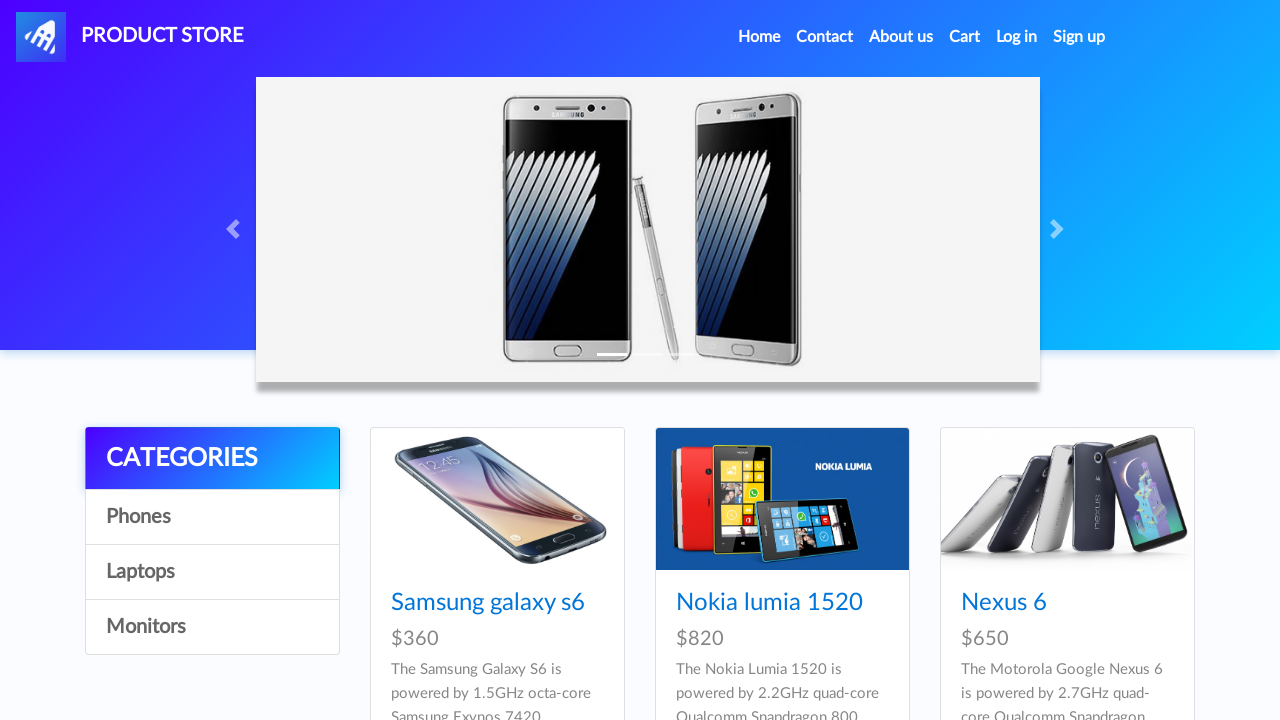

Verified category 2 is enabled
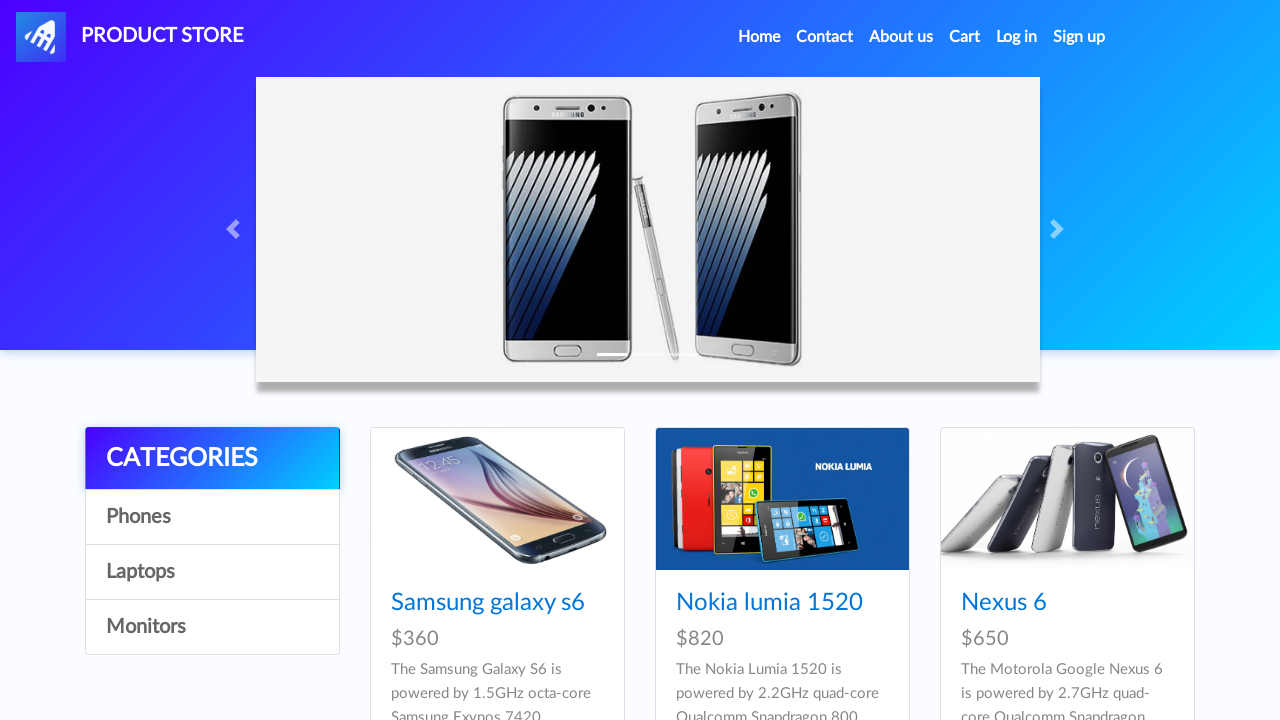

Validated category 2 text content: 'Laptops' matches expected 'Laptops'
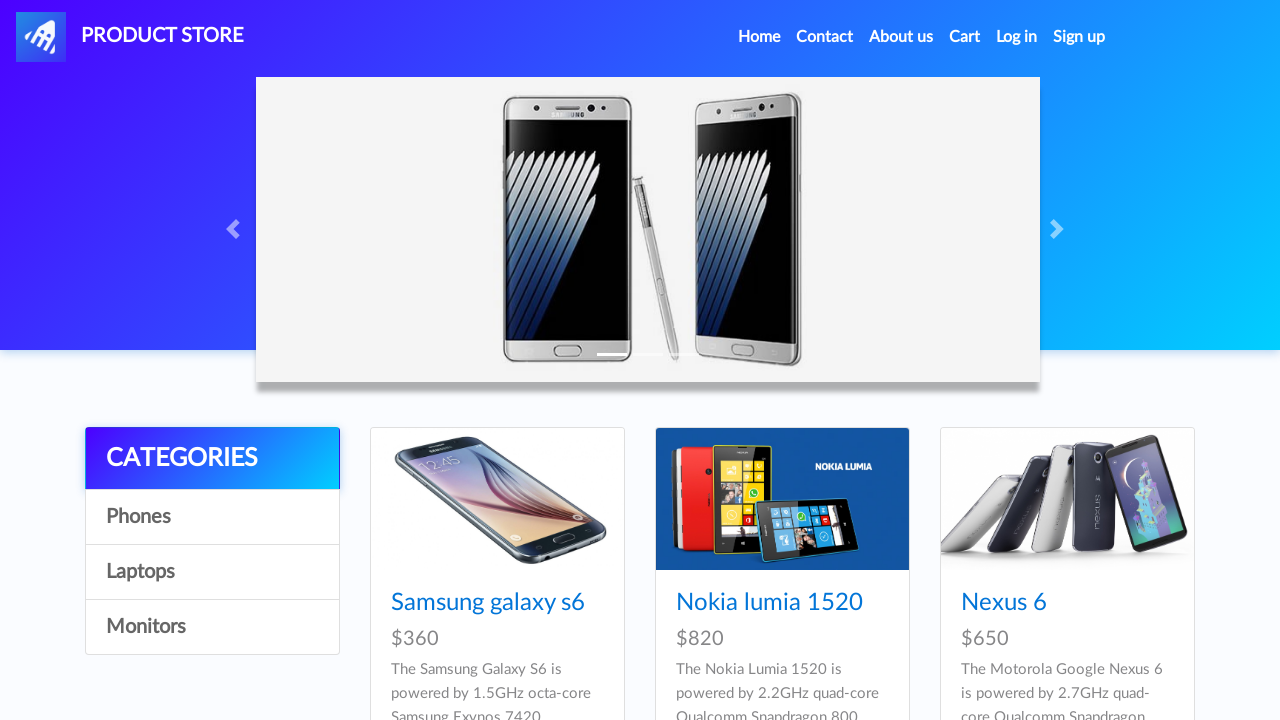

Verified category 3 is visible
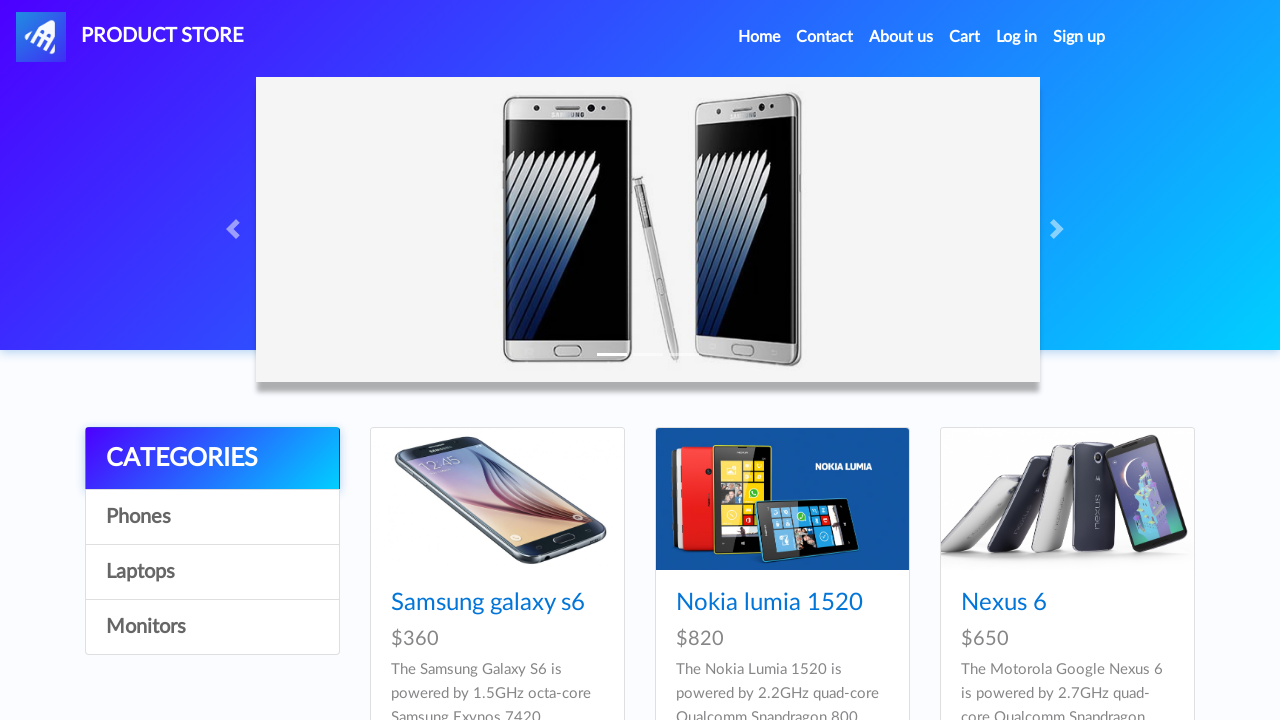

Verified category 3 is enabled
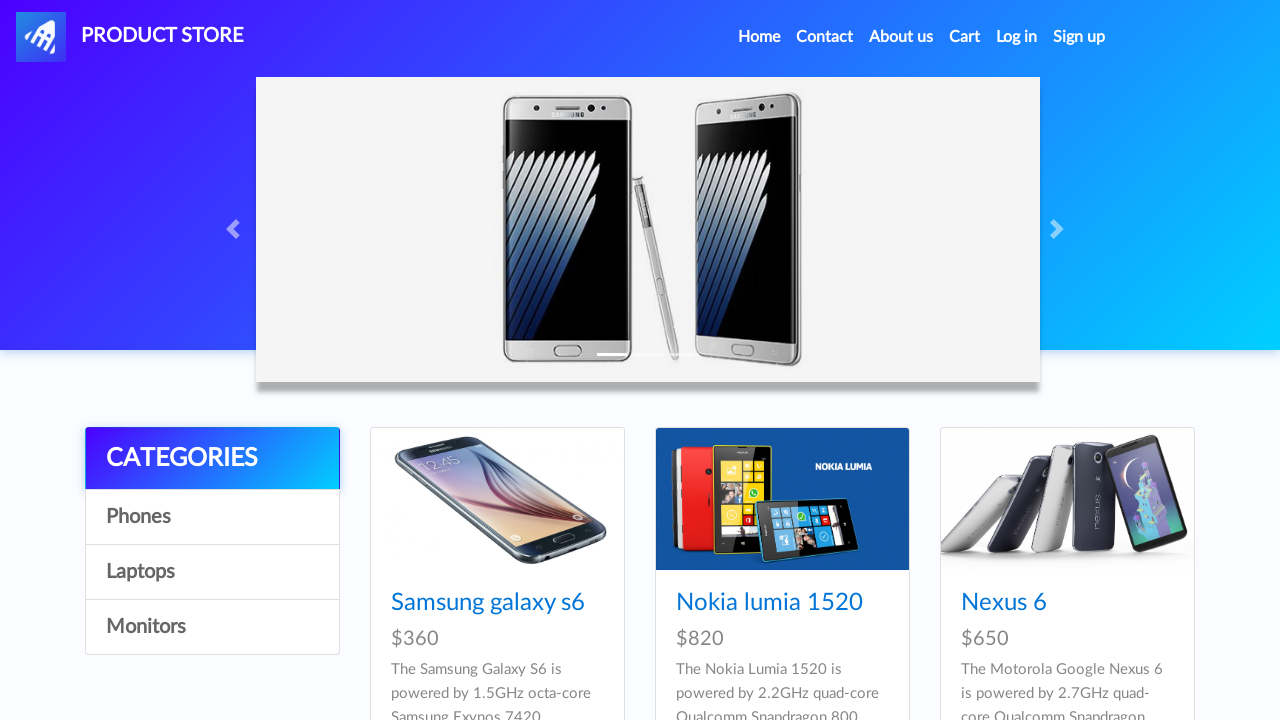

Validated category 3 text content: 'Monitors' matches expected 'Monitors'
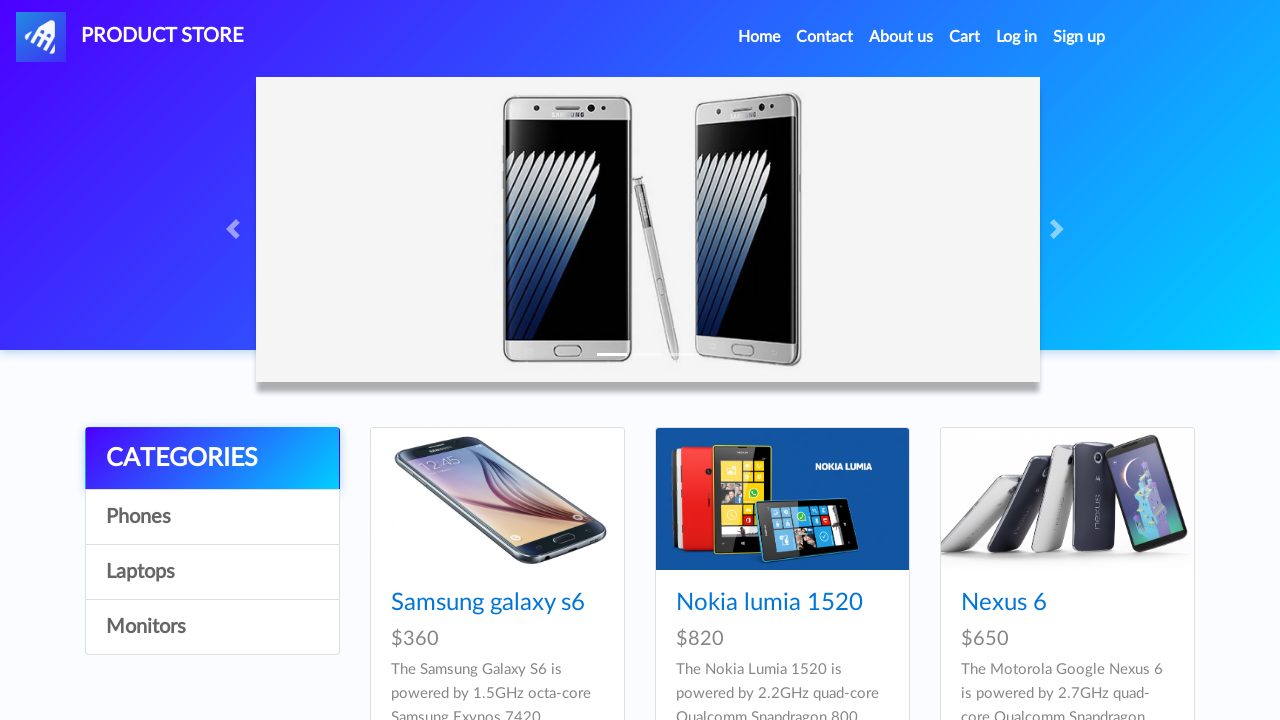

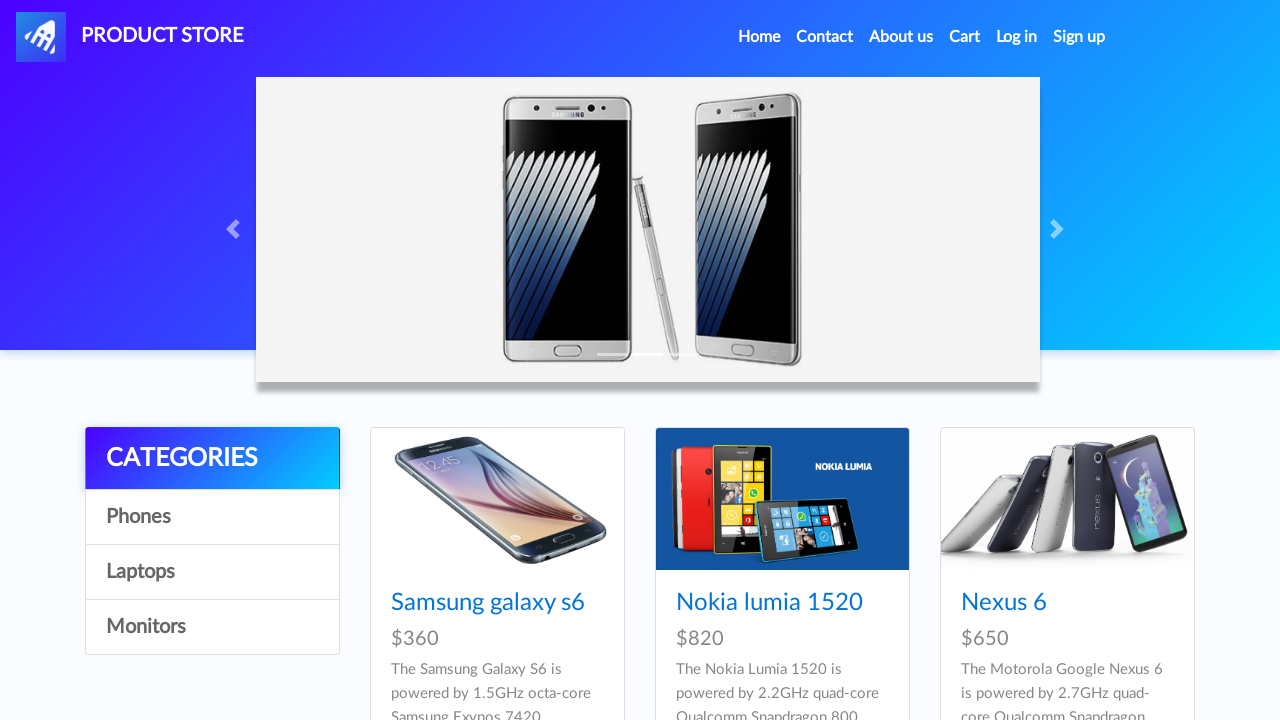